Tests window handling functionality by clicking a link that opens a new window, switching to it, and verifying the title changes

Starting URL: https://practice.cydeo.com/windows

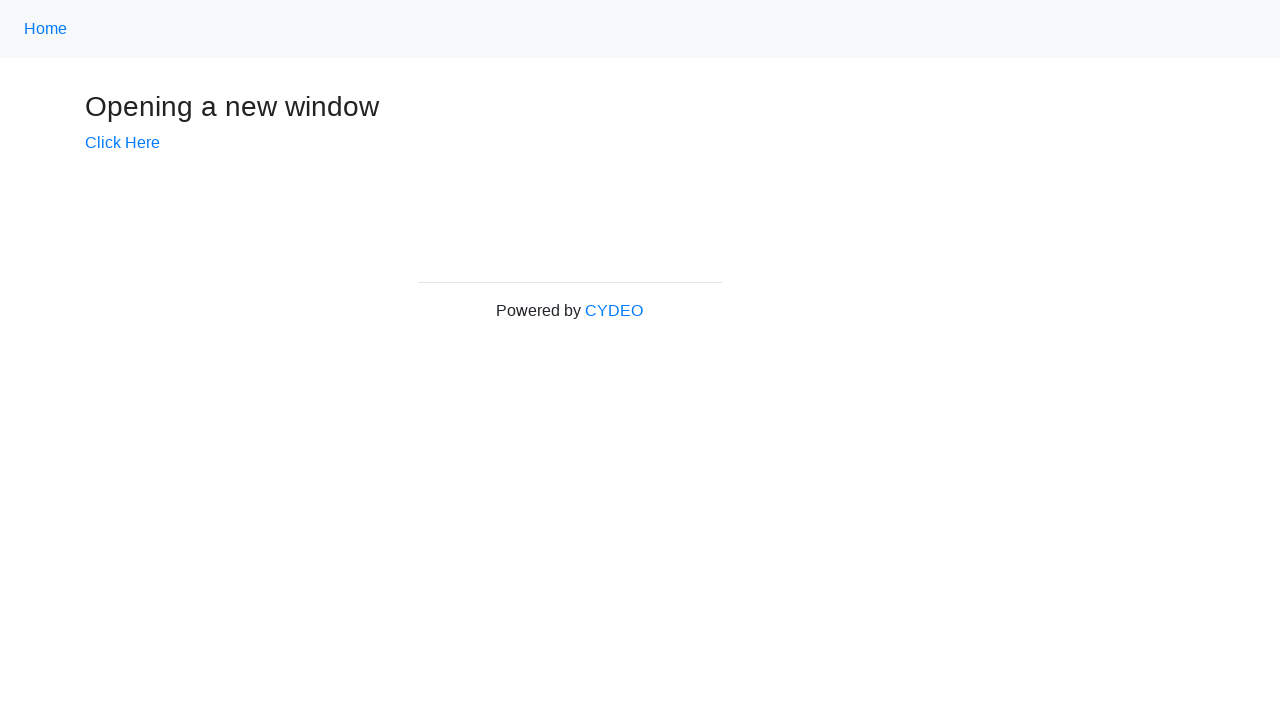

Stored main page handle
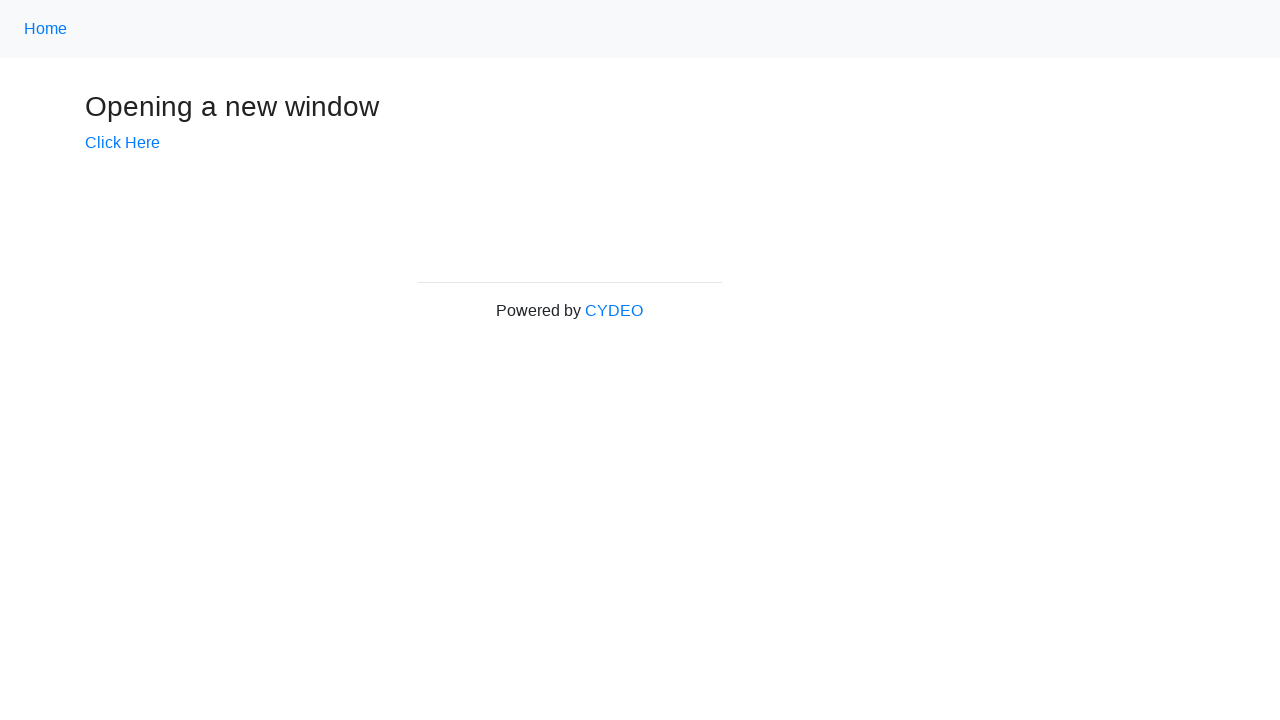

Verified initial page title is 'Windows'
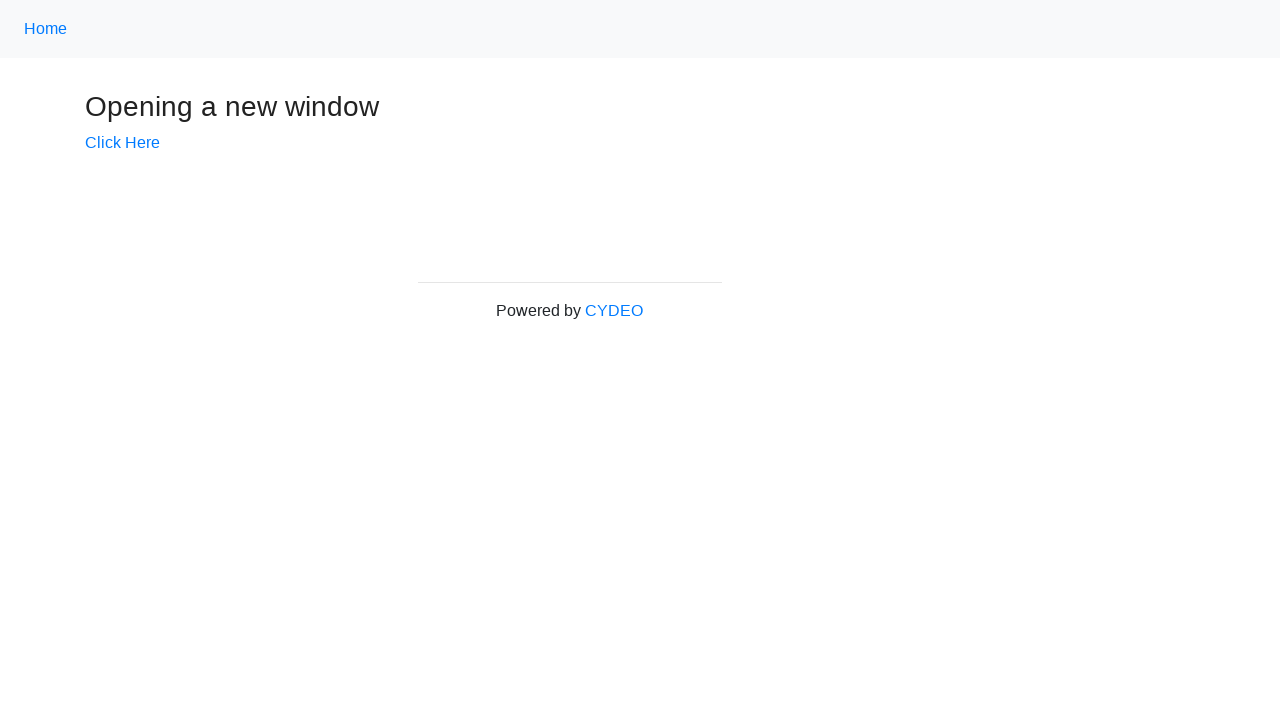

Clicked 'Click Here' link to open new window at (122, 143) on text=Click Here
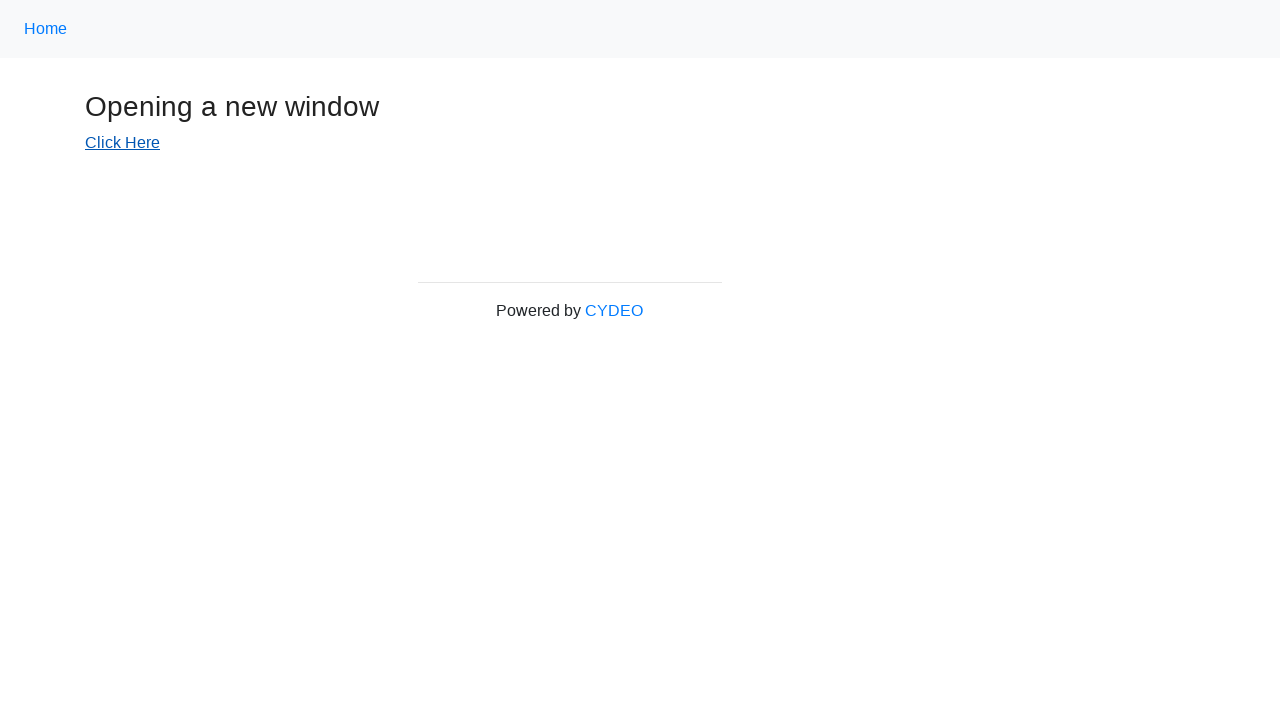

Captured new window page object
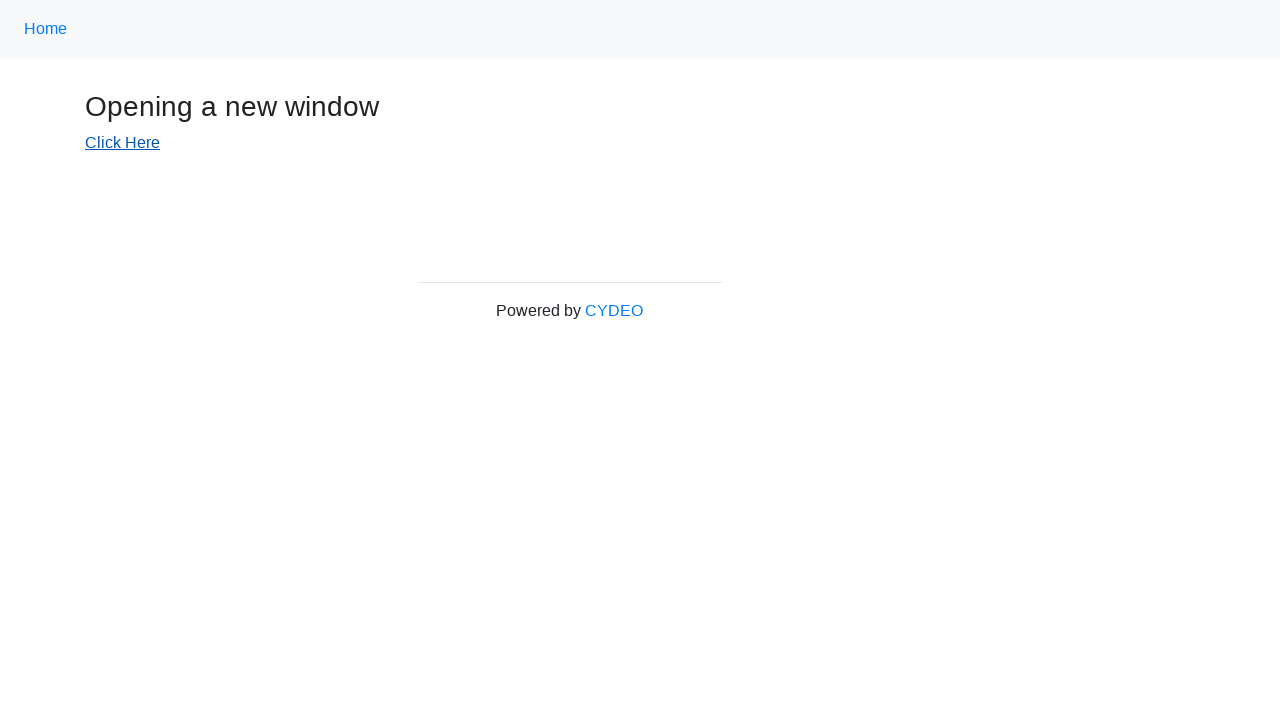

Waited for new window to load
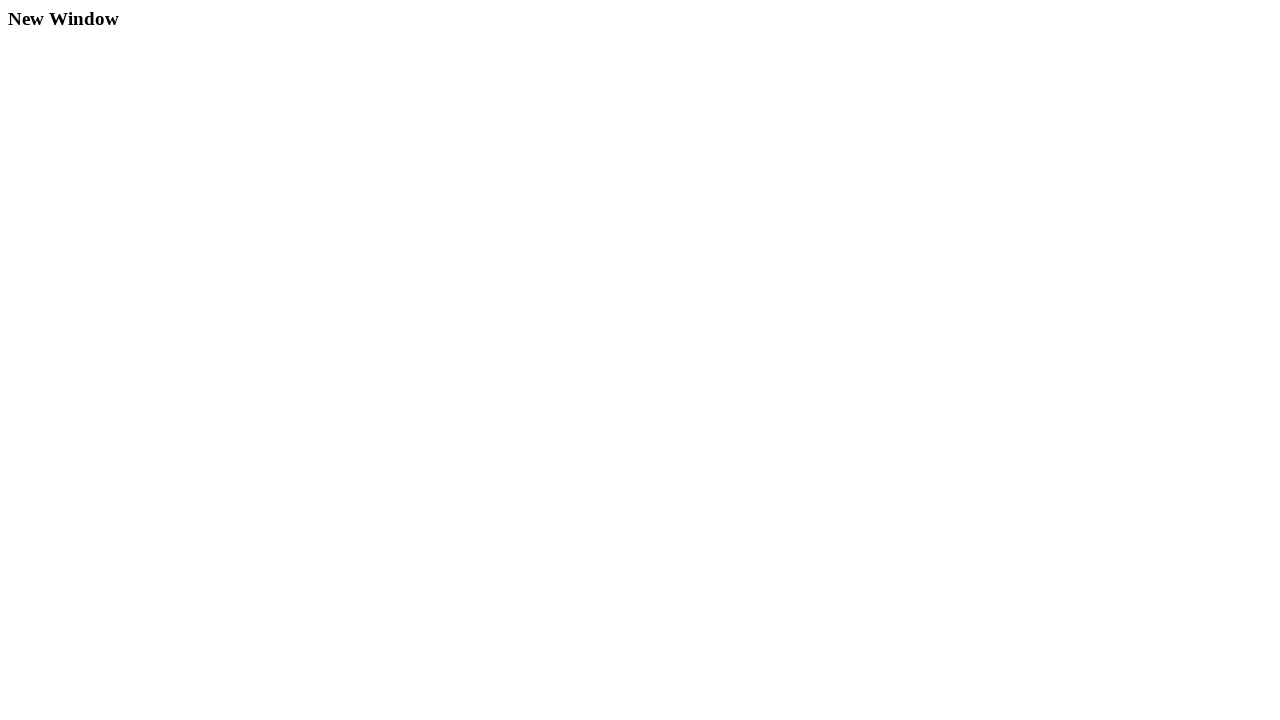

Verified new window title is 'New Window'
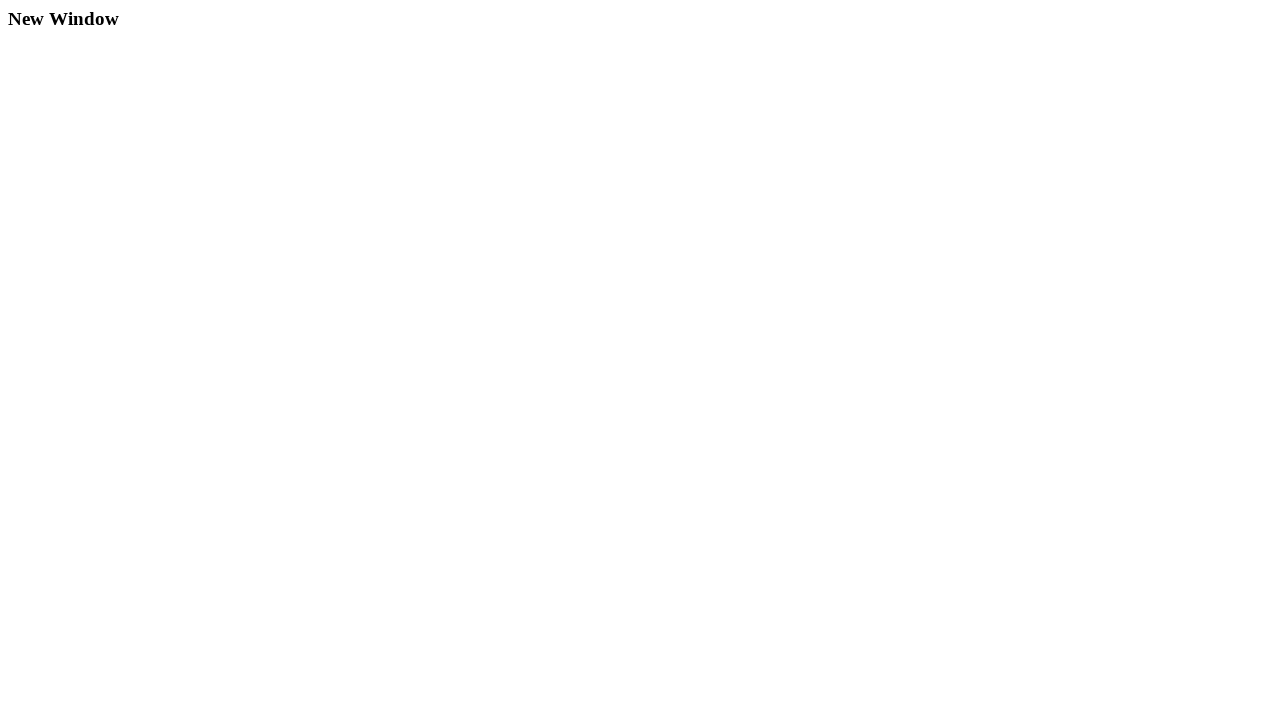

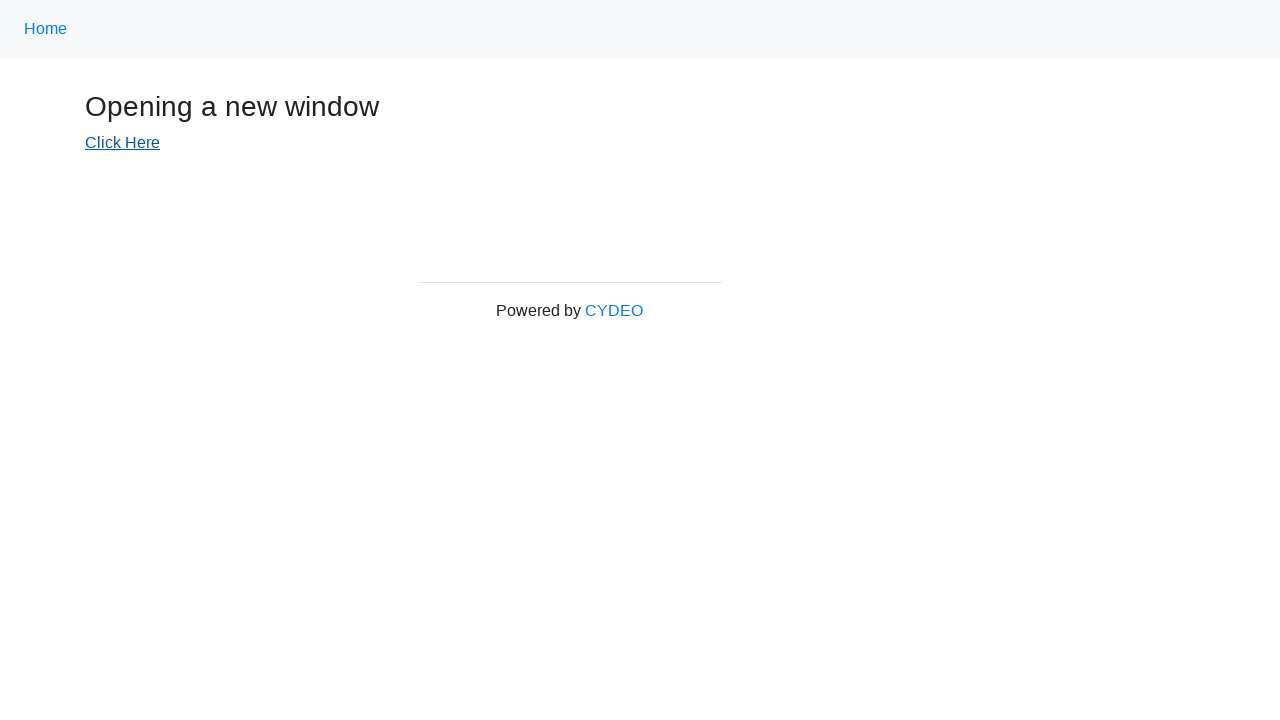